Tests alert handling by clicking a button to trigger an alert and accepting it

Starting URL: https://formy-project.herokuapp.com/switch-window

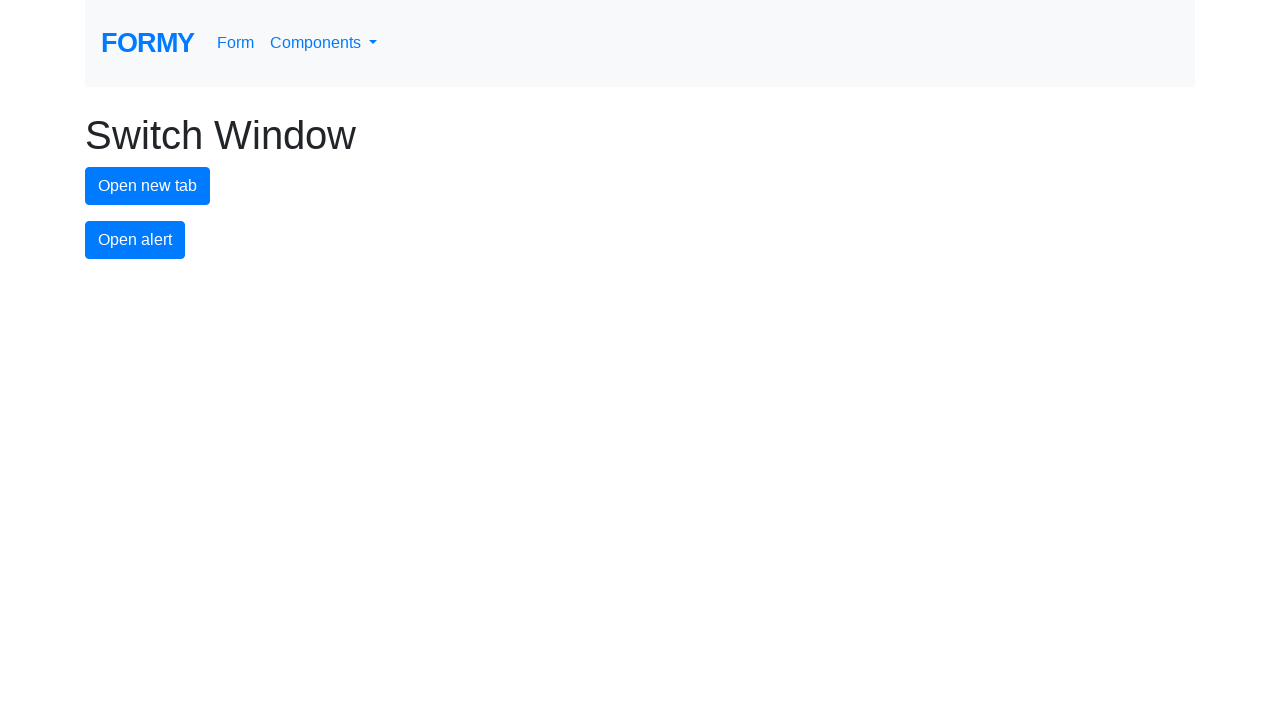

Set up dialog handler to accept alerts
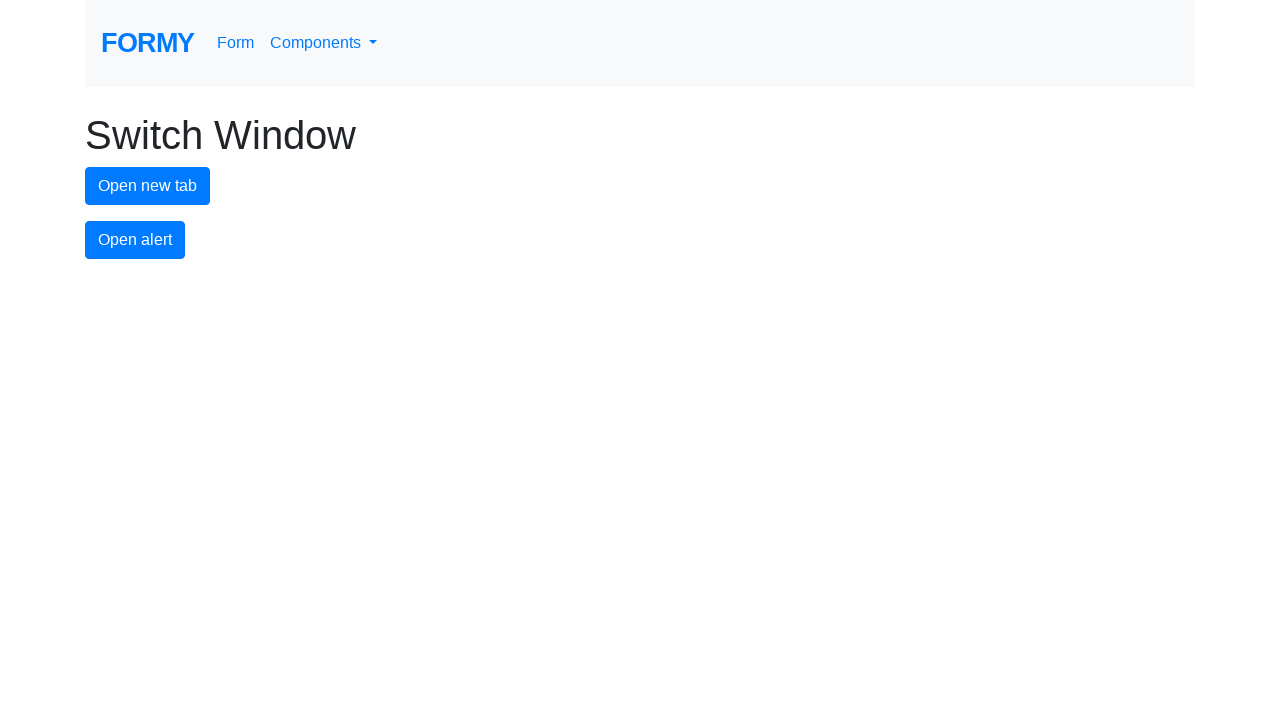

Clicked alert button to trigger alert at (135, 240) on #alert-button
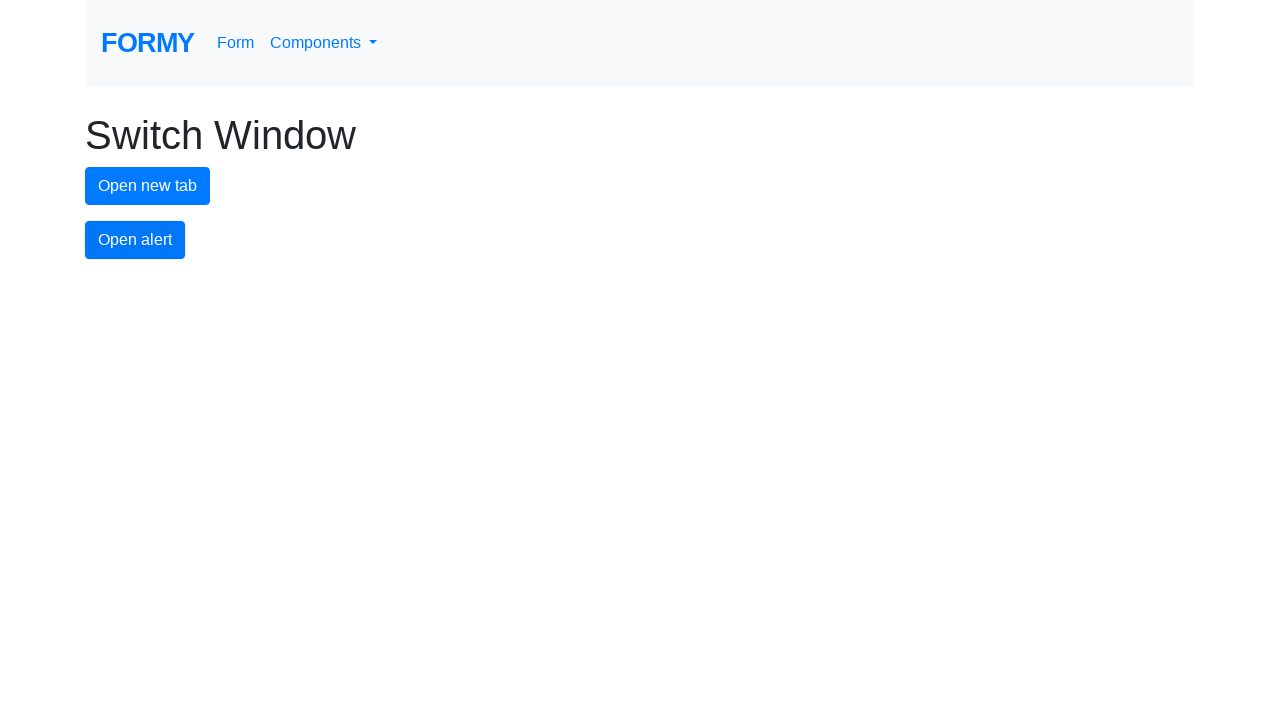

Waited for alert dialog to be handled
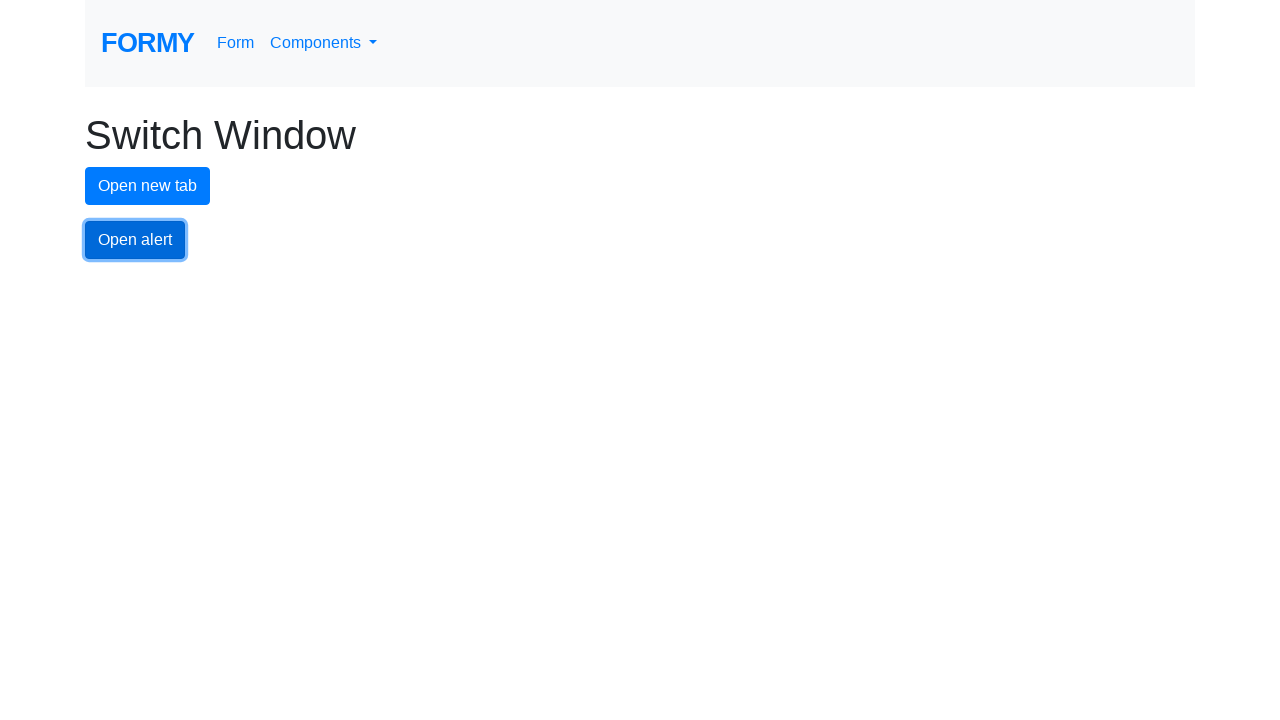

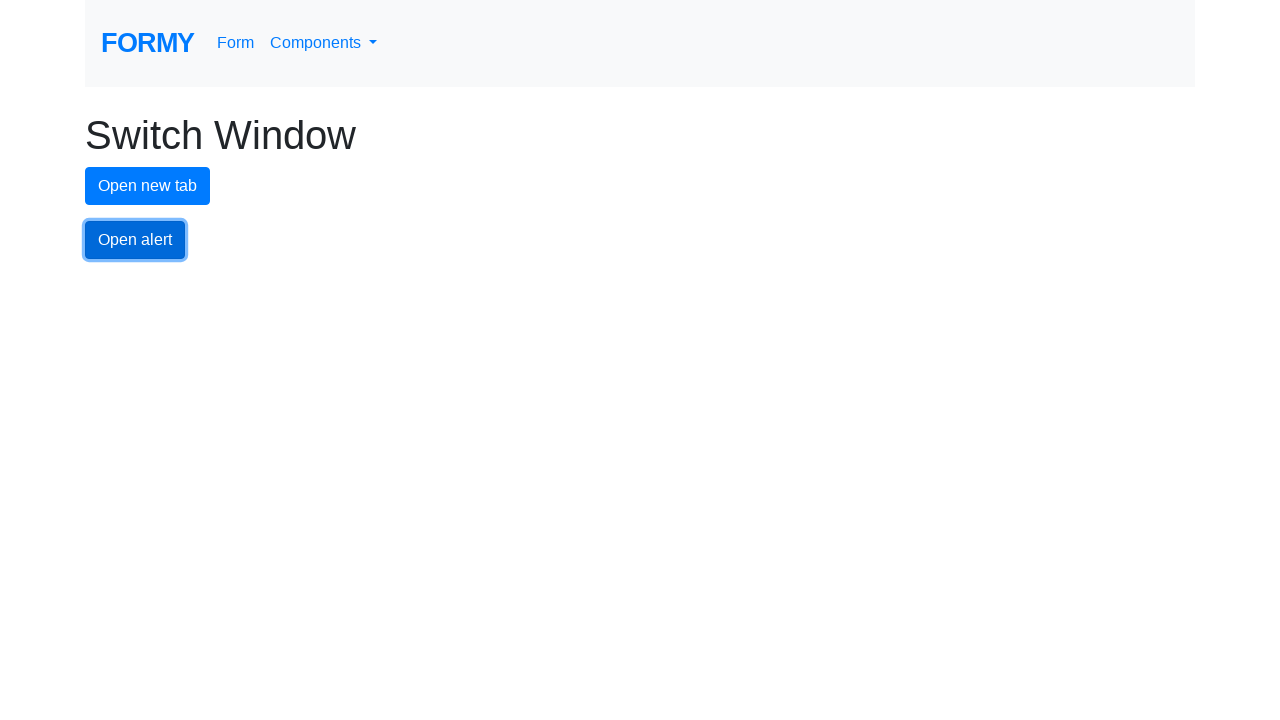